Tests browser back button navigation between All, Active, and Completed filter views.

Starting URL: https://demo.playwright.dev/todomvc

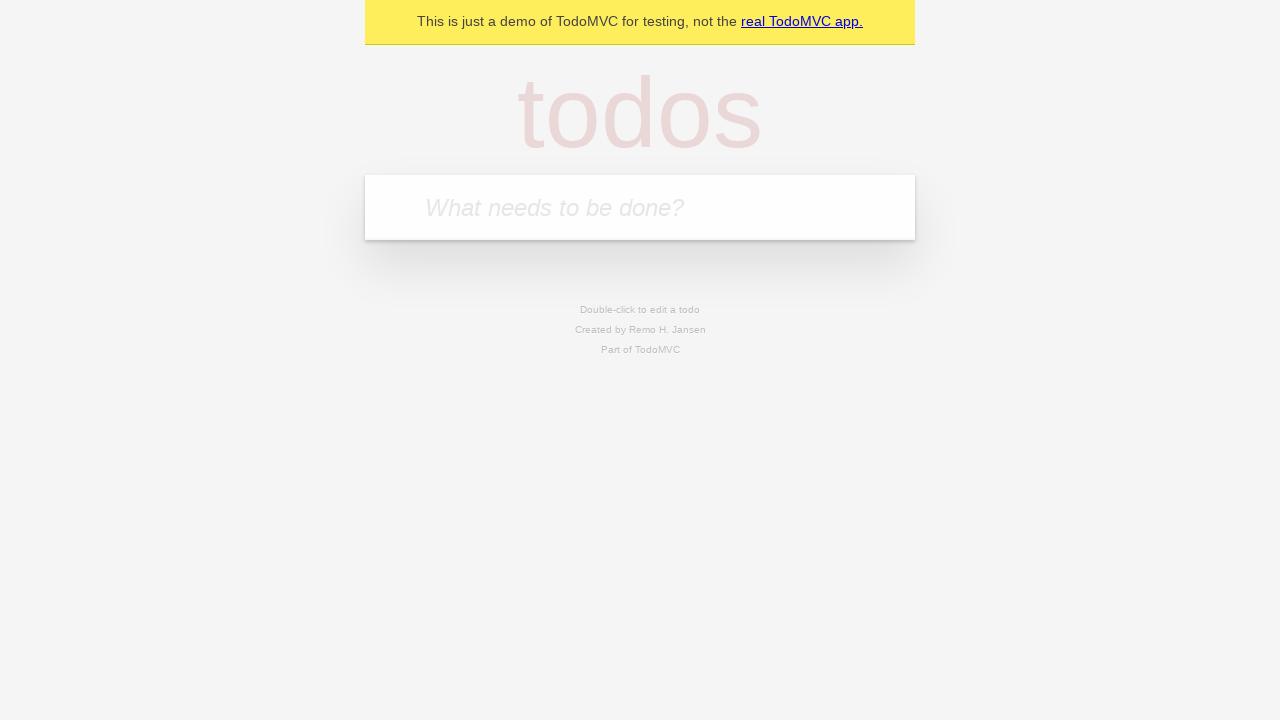

Filled new todo field with 'buy some cheese' on .new-todo
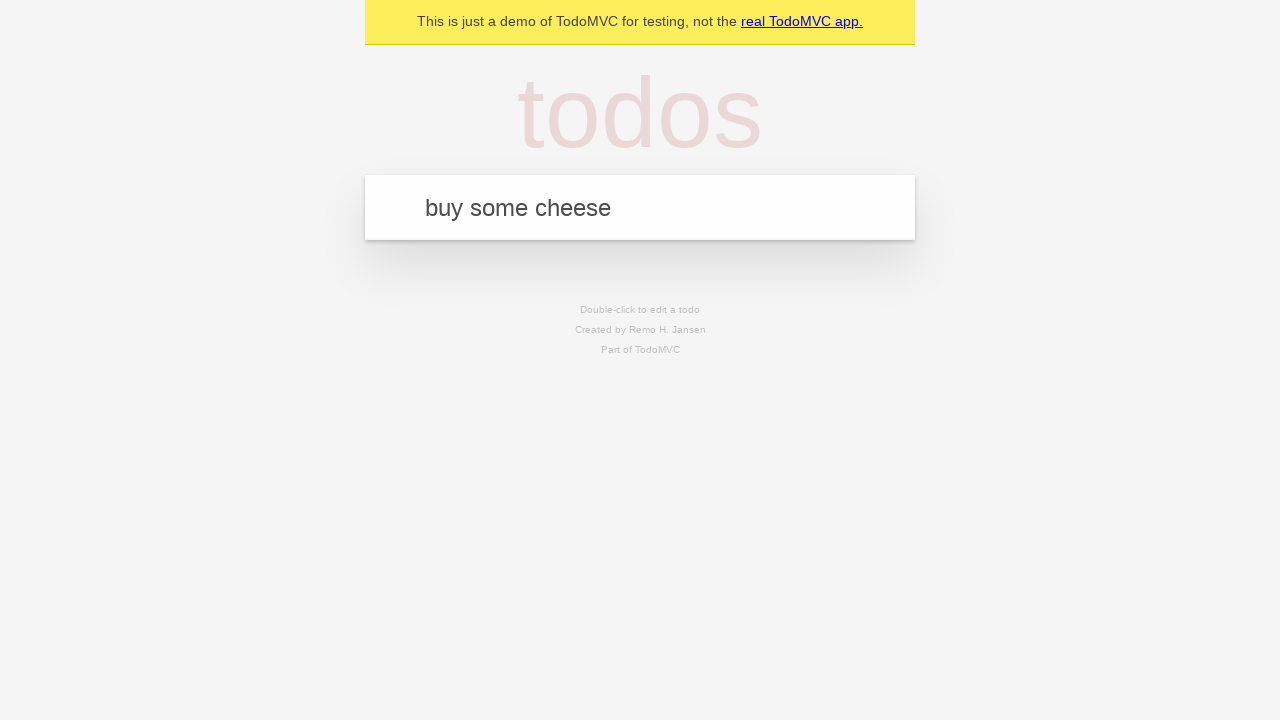

Pressed Enter to add first todo on .new-todo
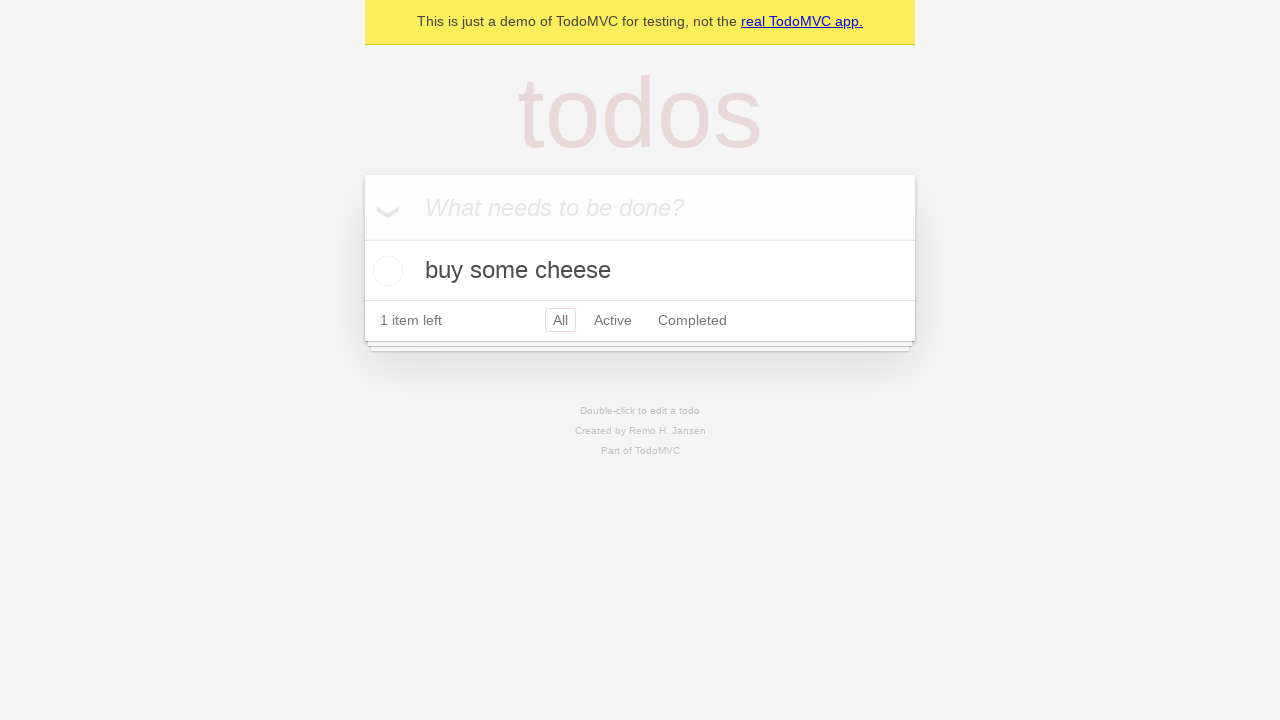

Filled new todo field with 'feed the cat' on .new-todo
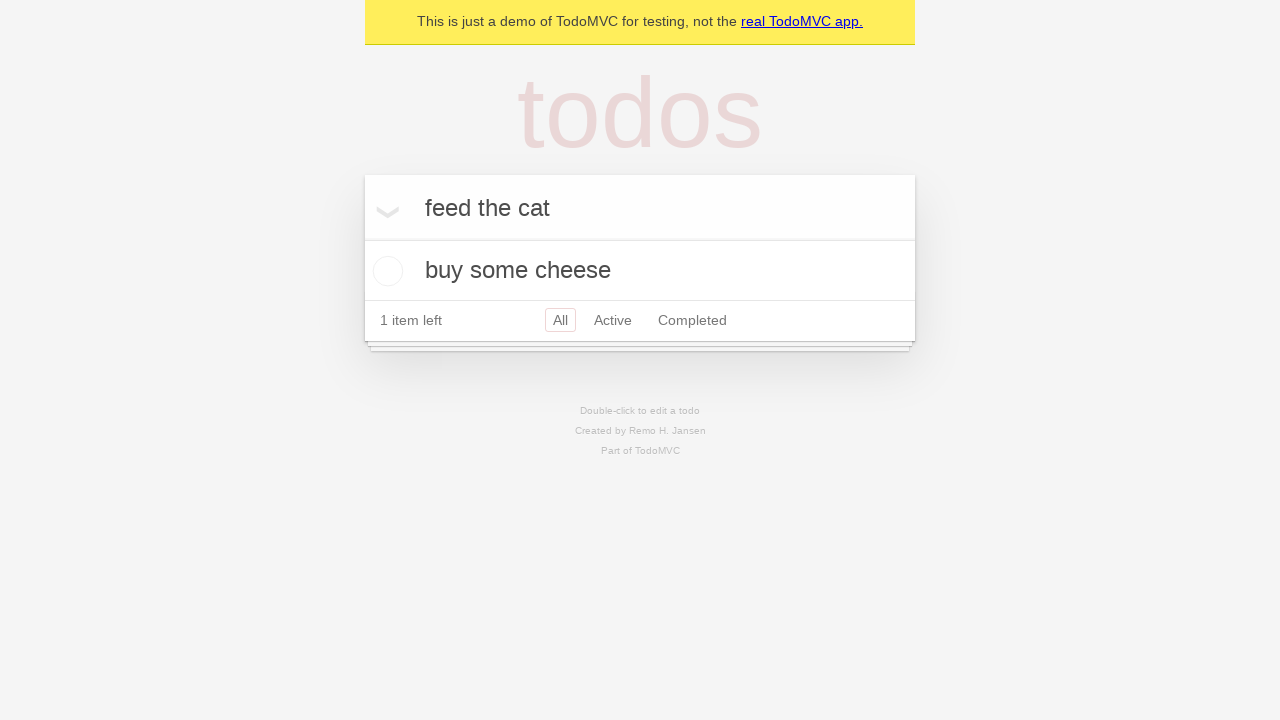

Pressed Enter to add second todo on .new-todo
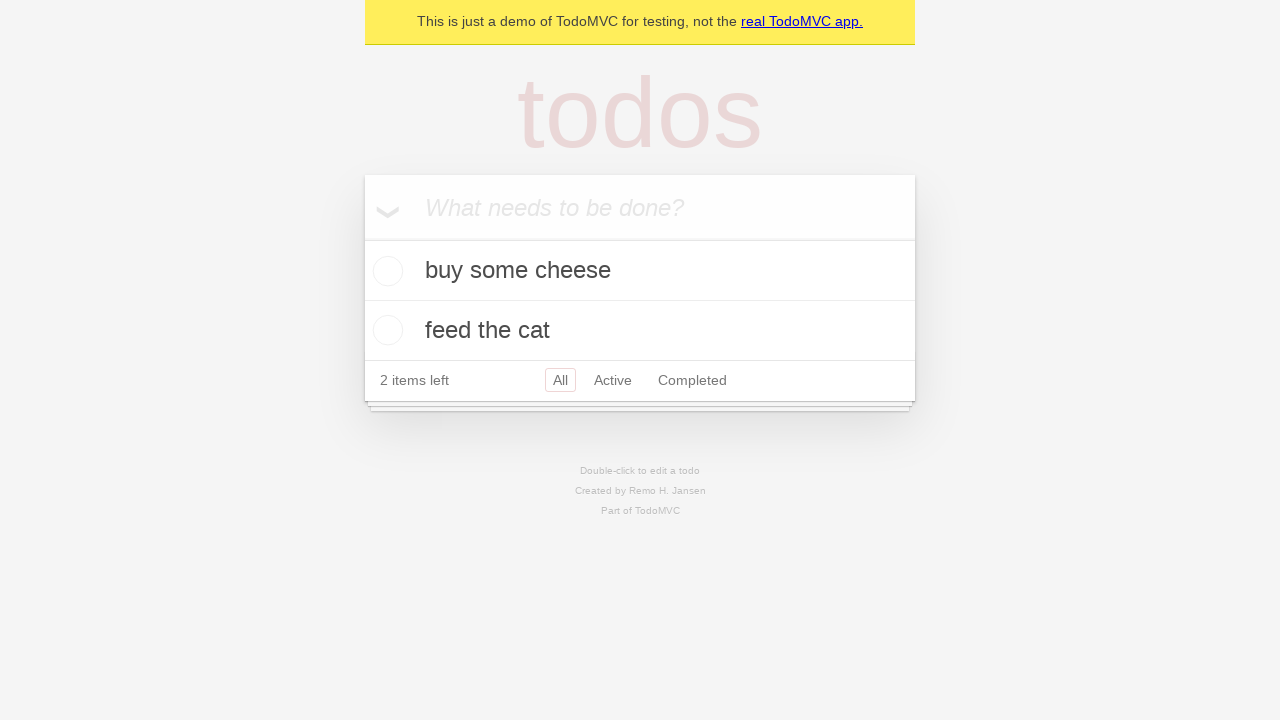

Filled new todo field with 'book a doctors appointment' on .new-todo
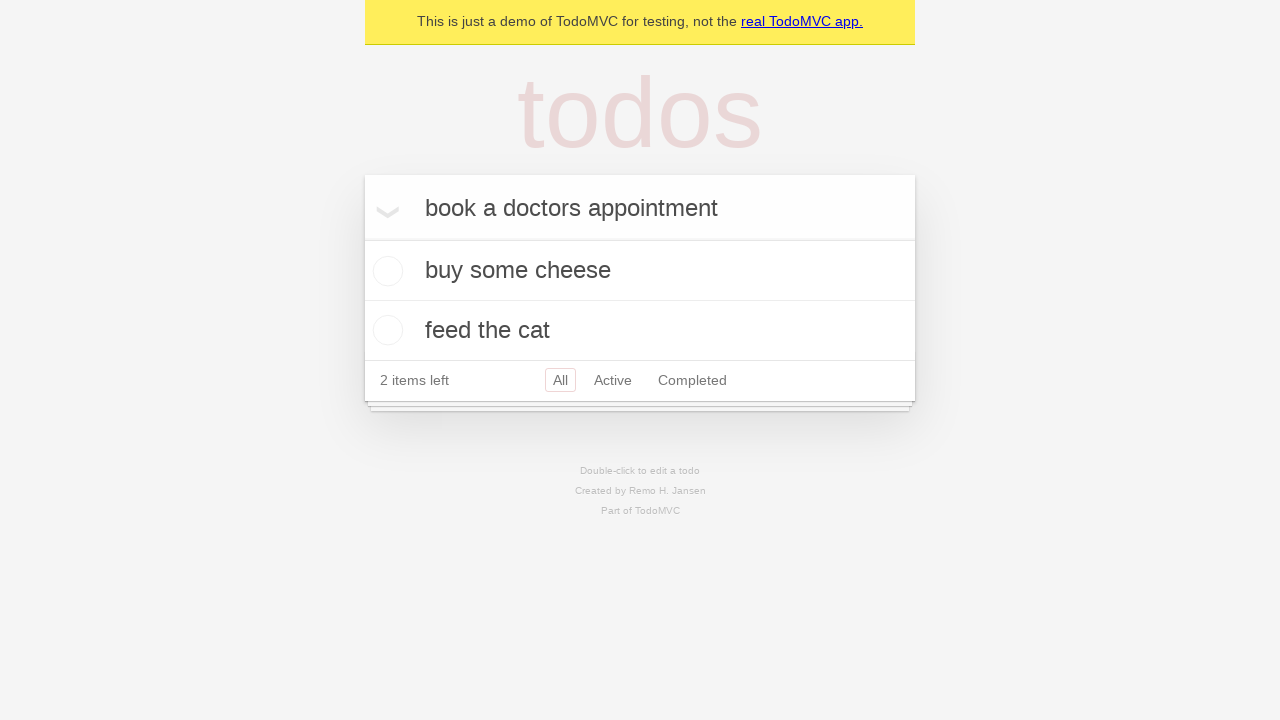

Pressed Enter to add third todo on .new-todo
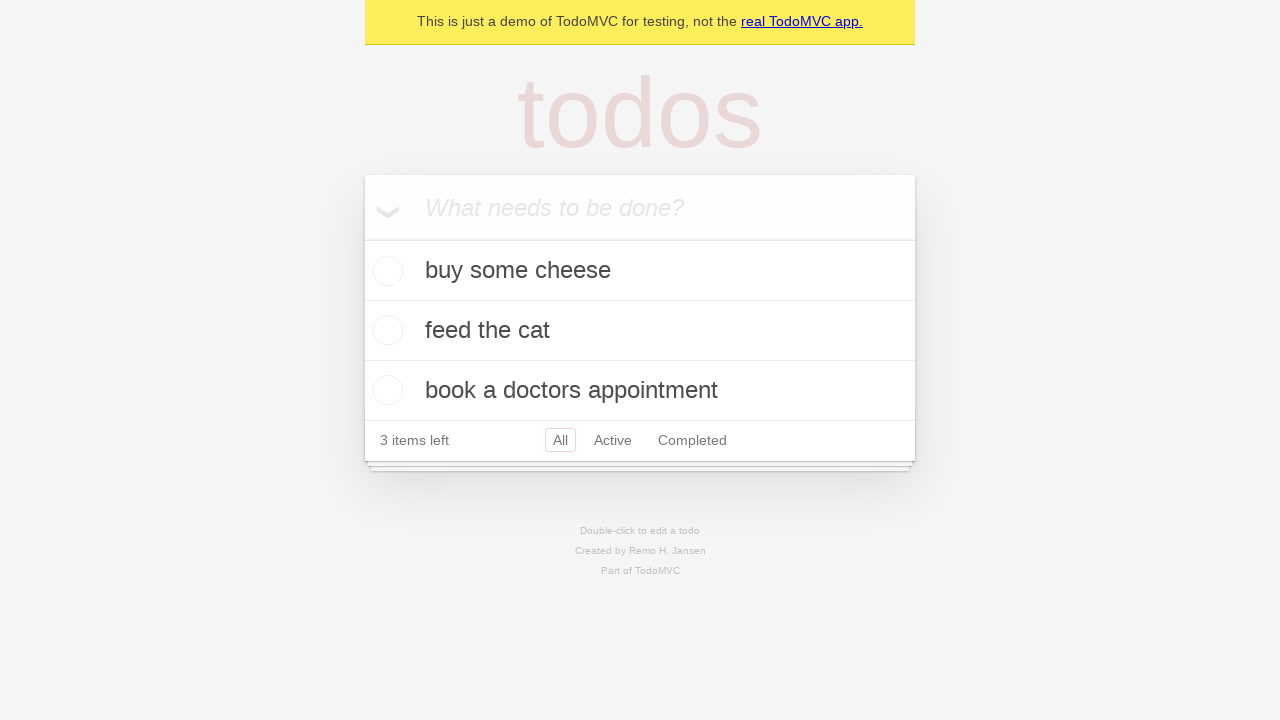

Confirmed all three todo items were added to the list
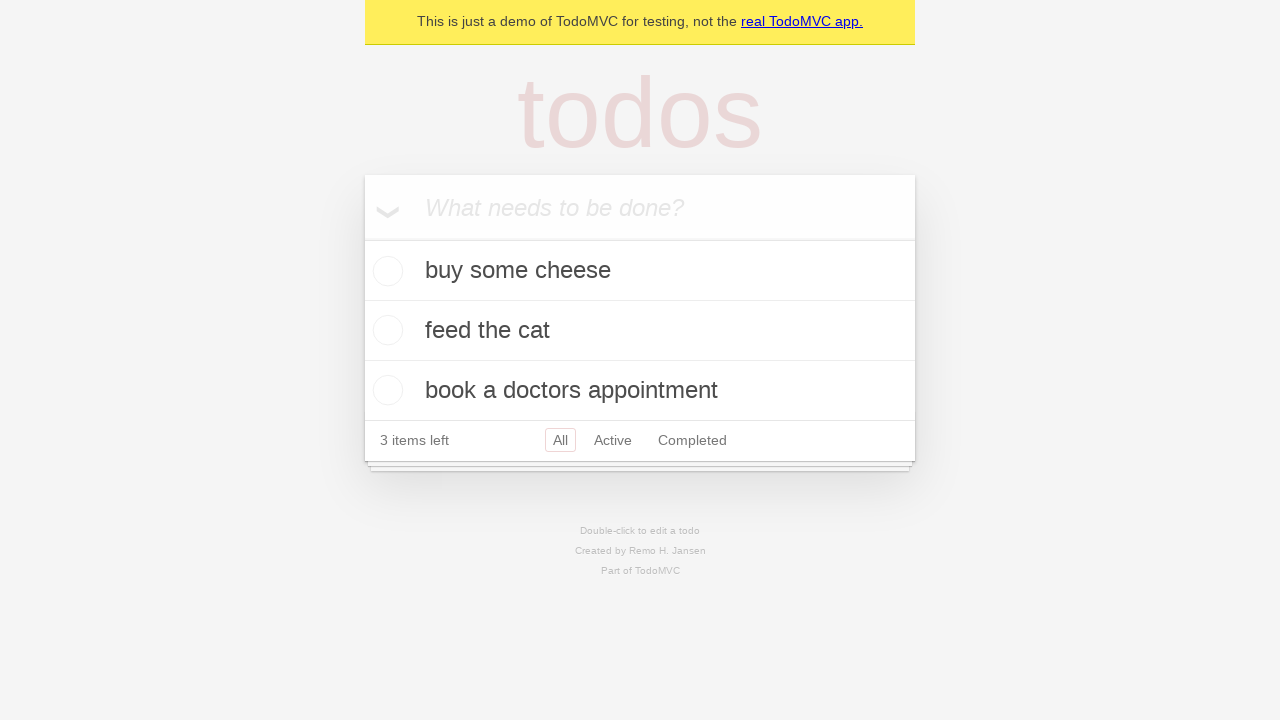

Marked second todo item as complete at (385, 330) on .todo-list li .toggle >> nth=1
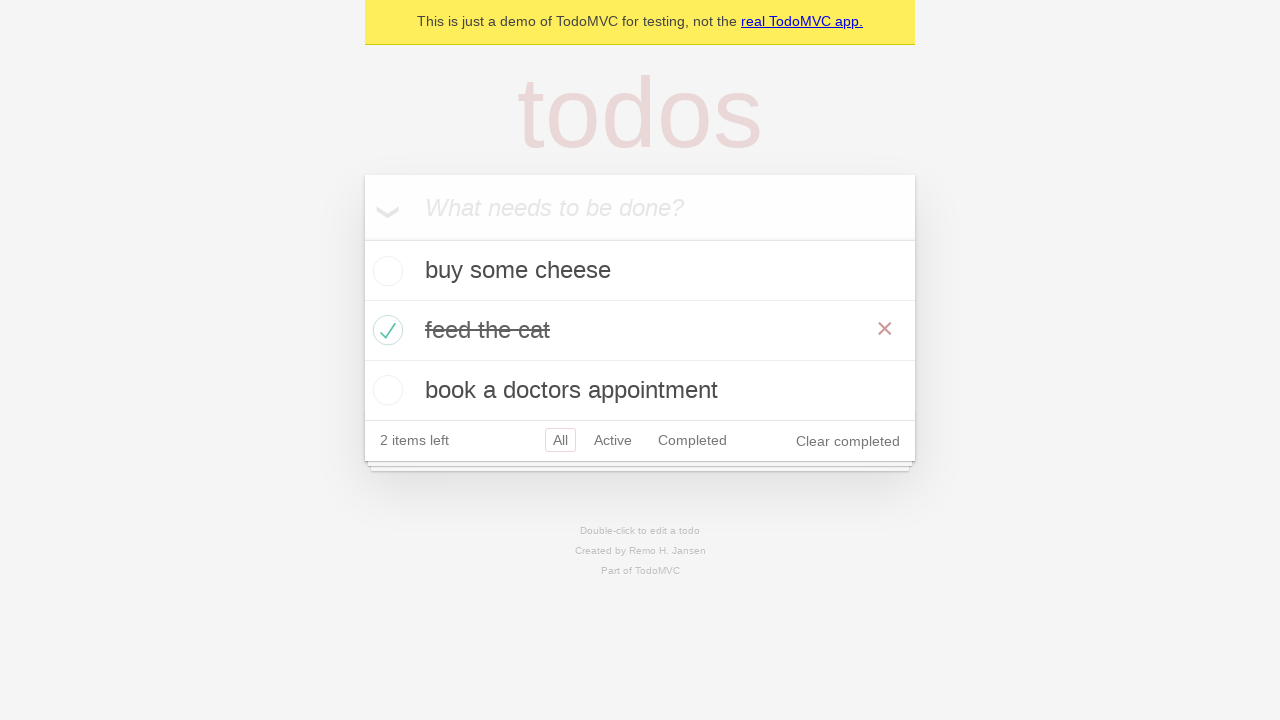

Clicked 'All' filter to view all todo items at (560, 440) on .filters >> text=All
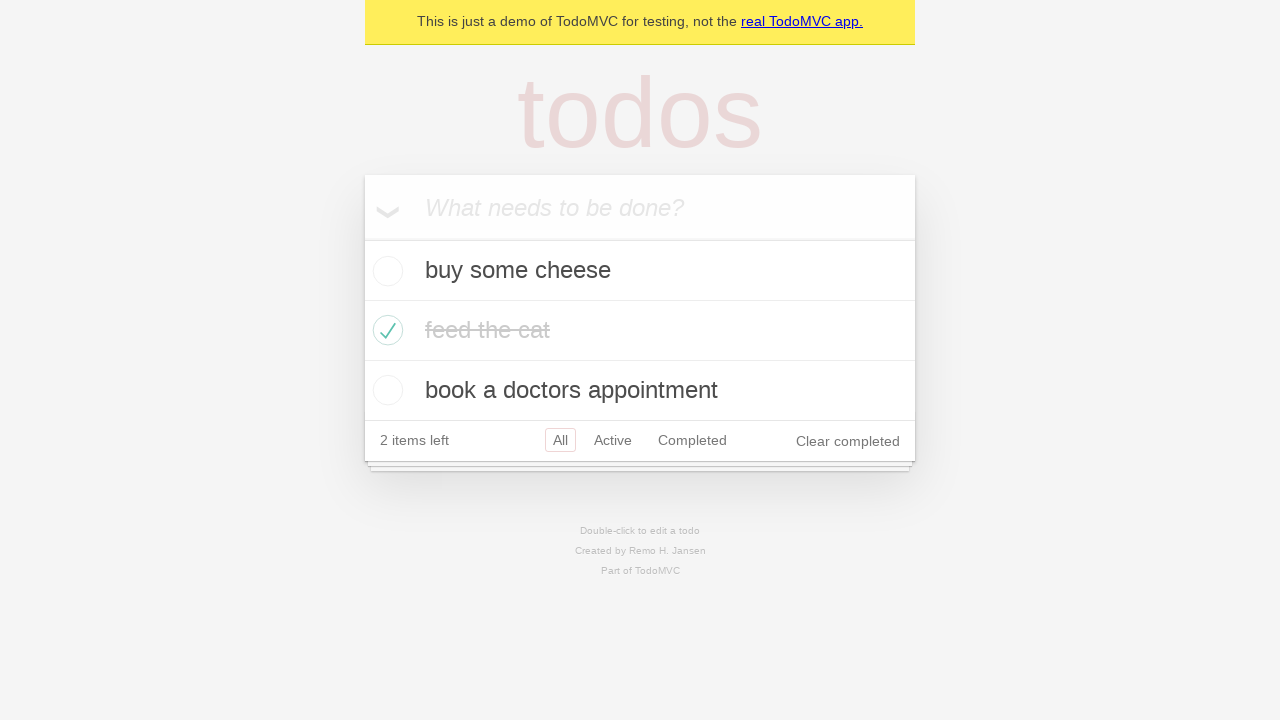

Clicked 'Active' filter to view active todo items at (613, 440) on .filters >> text=Active
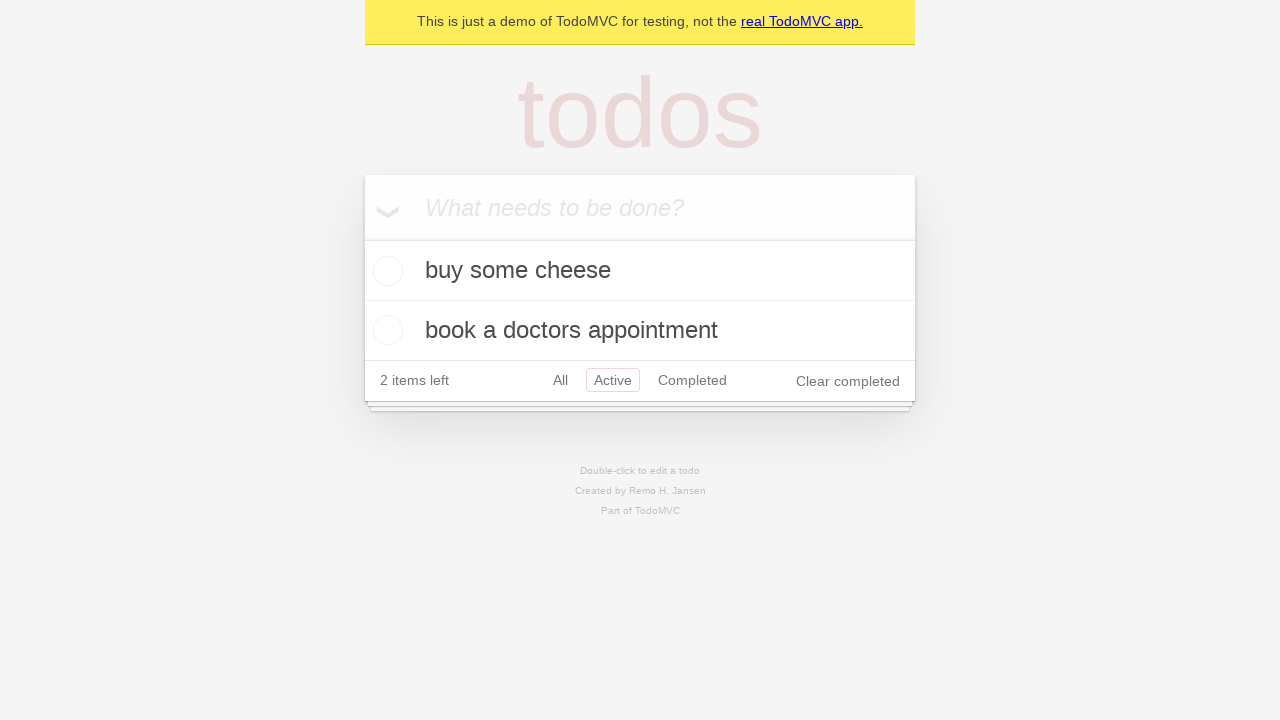

Clicked 'Completed' filter to view completed todo items at (692, 380) on .filters >> text=Completed
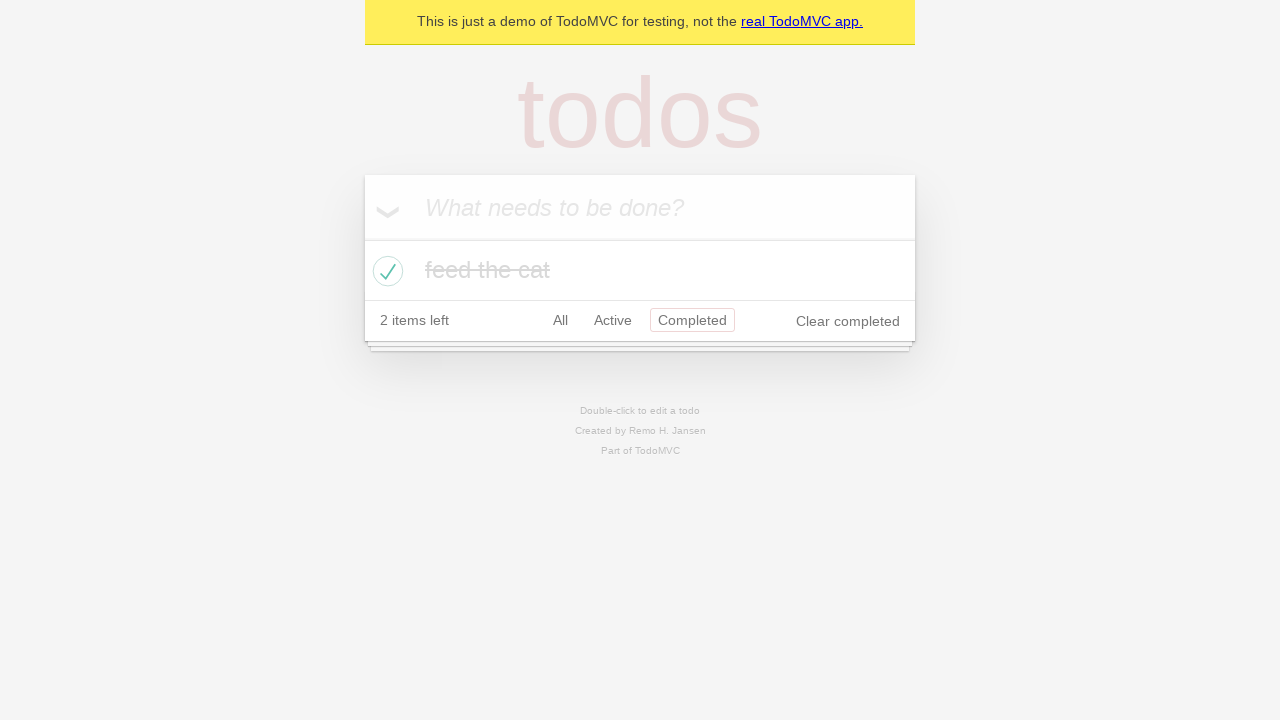

Navigated back to 'Active' filter view using browser back button
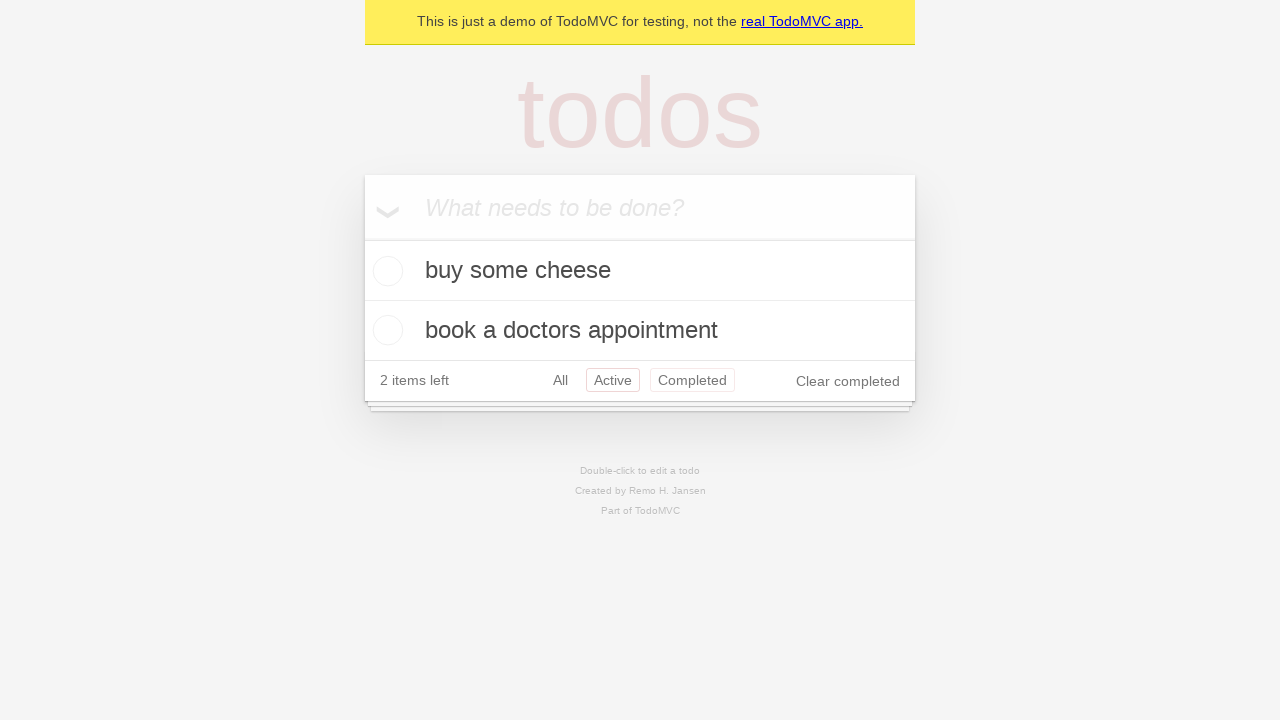

Navigated back to 'All' filter view using browser back button
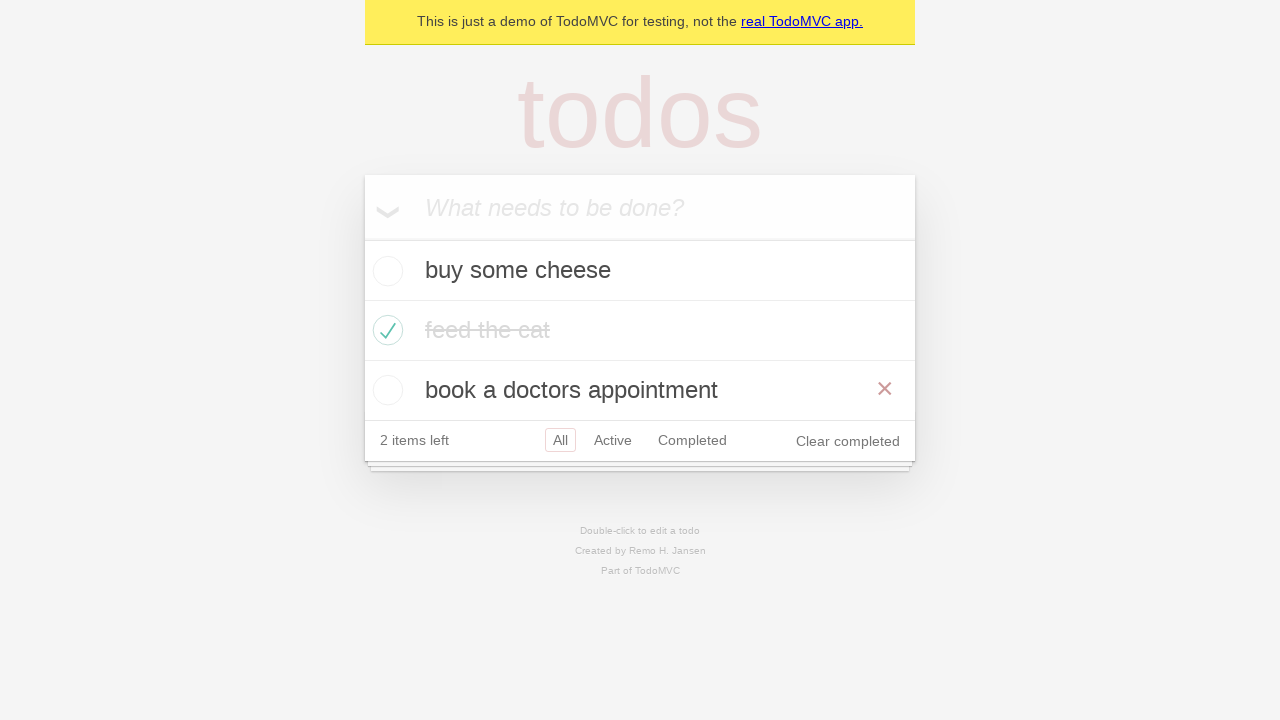

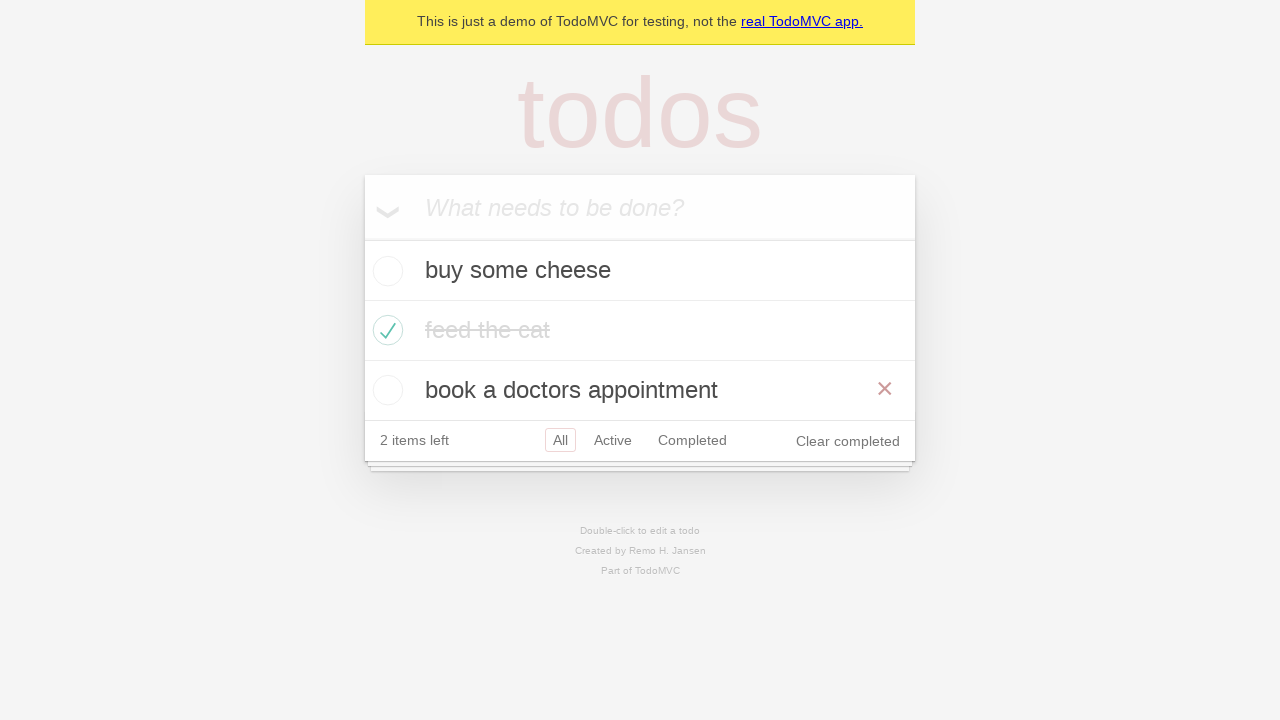